Tests successful user registration by filling all required fields correctly

Starting URL: https://sharelane.com/cgi-bin/register.py?page=1&zip_code=11111

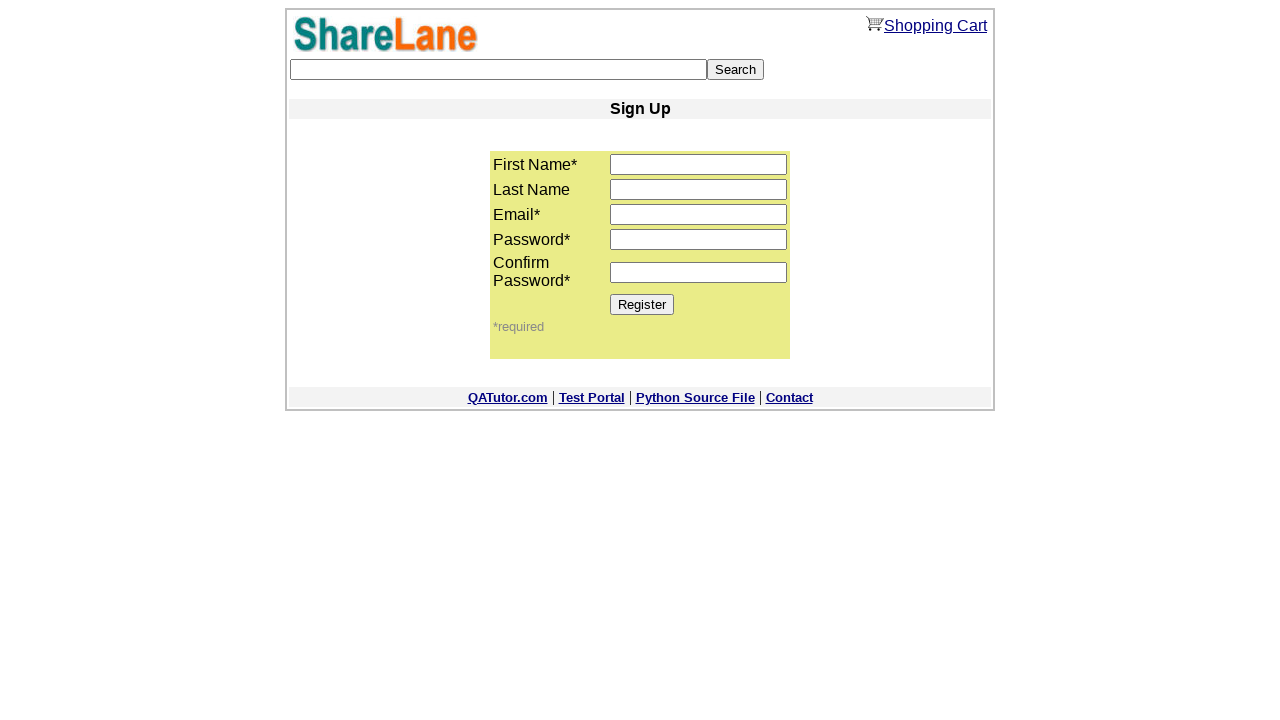

Filled first name field with 'Name' on input[name='first_name']
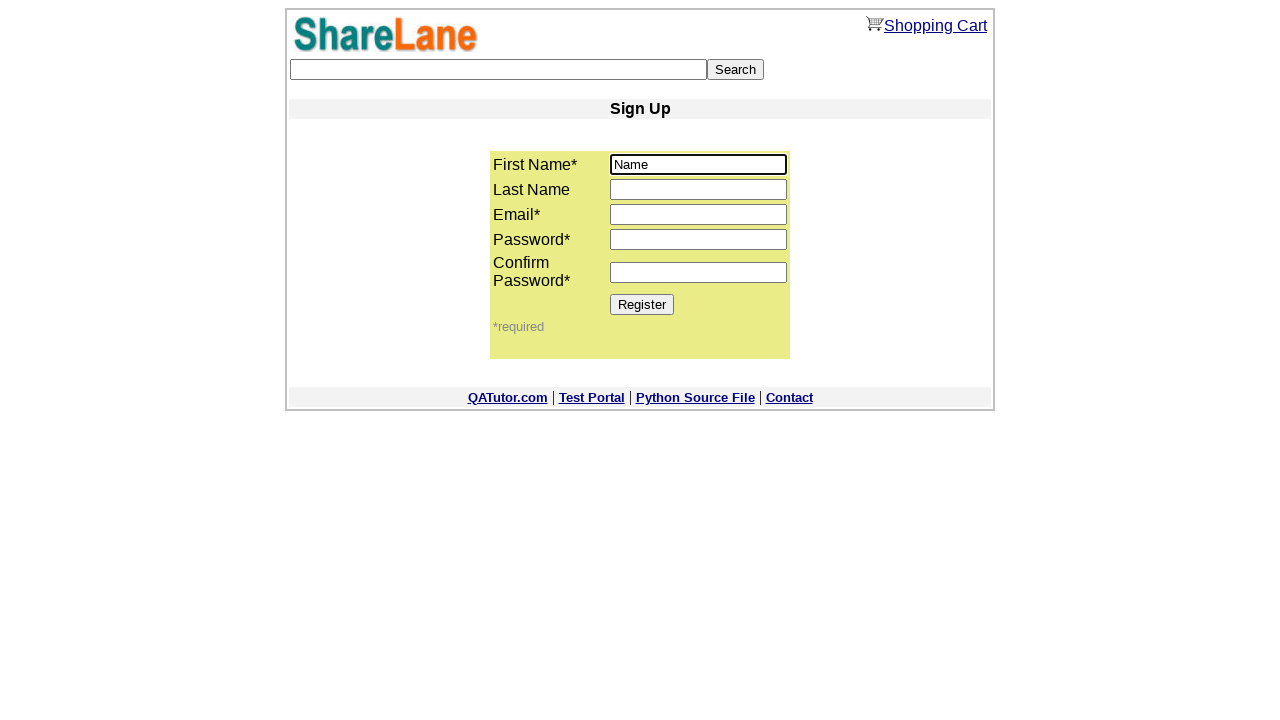

Filled last name field with 'Last' on input[name='last_name']
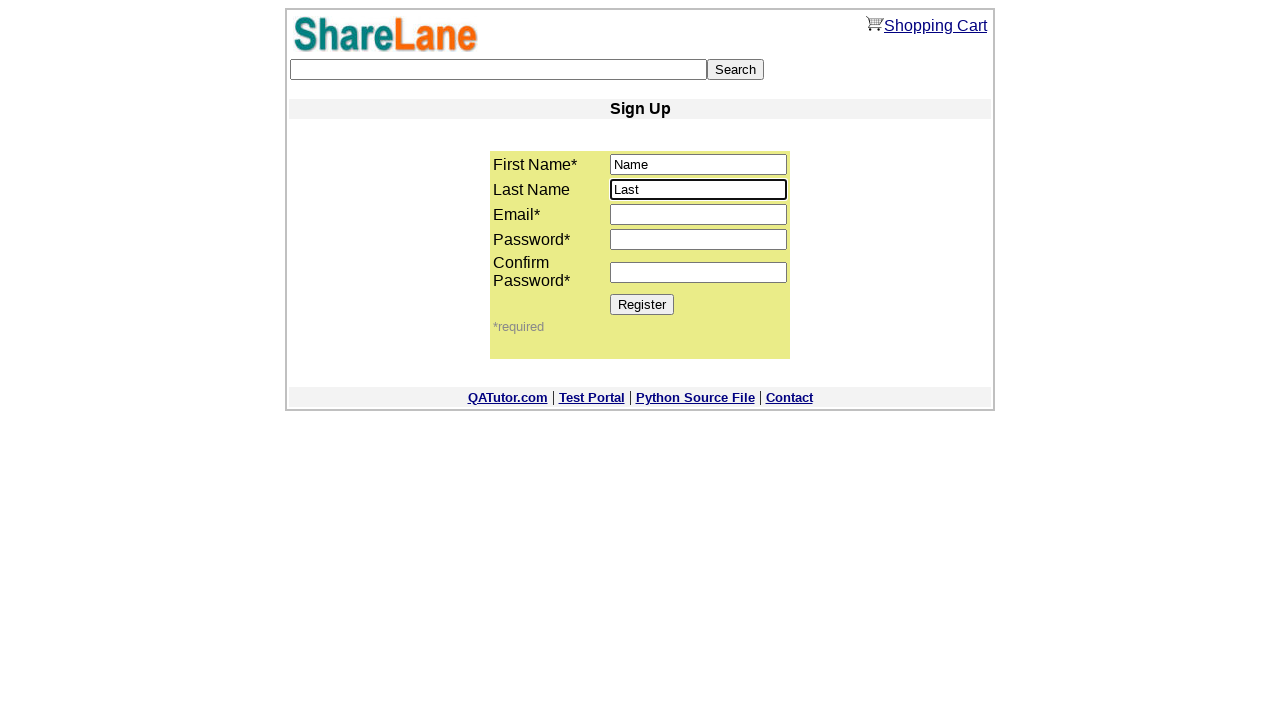

Filled email field with 'test@test.test' on input[name='email']
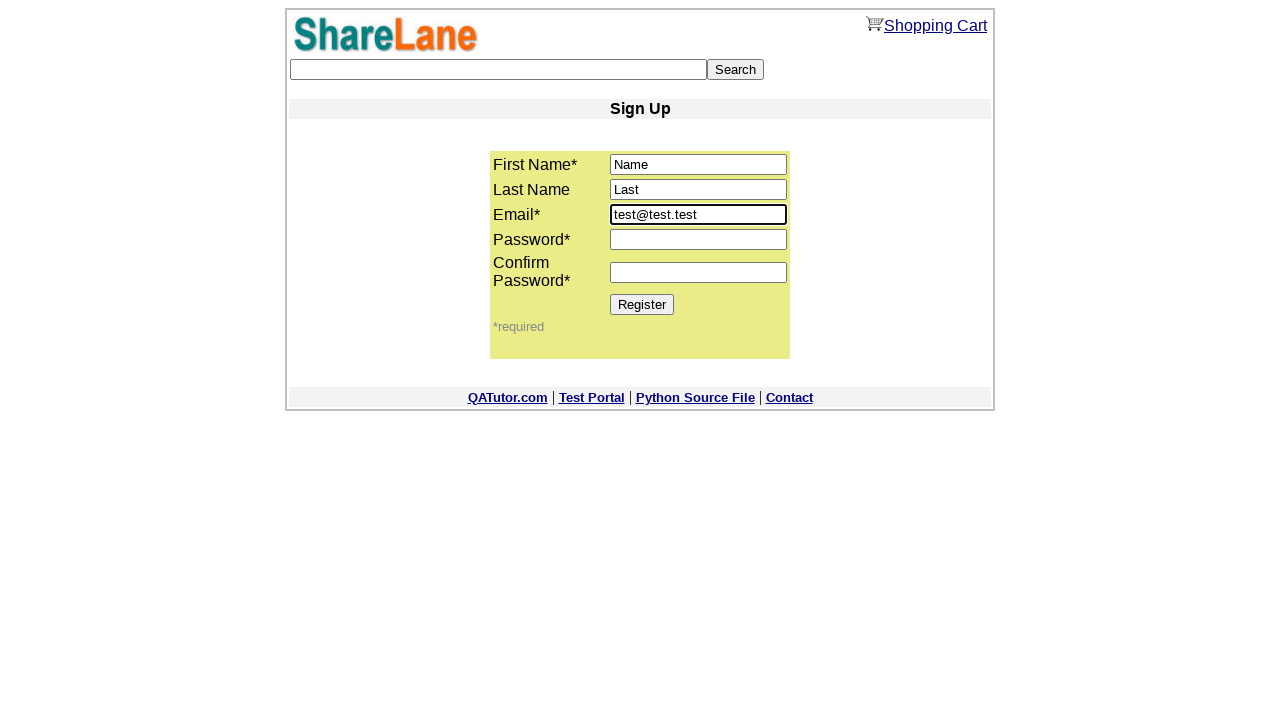

Filled password field with '12345678' on input[name='password1']
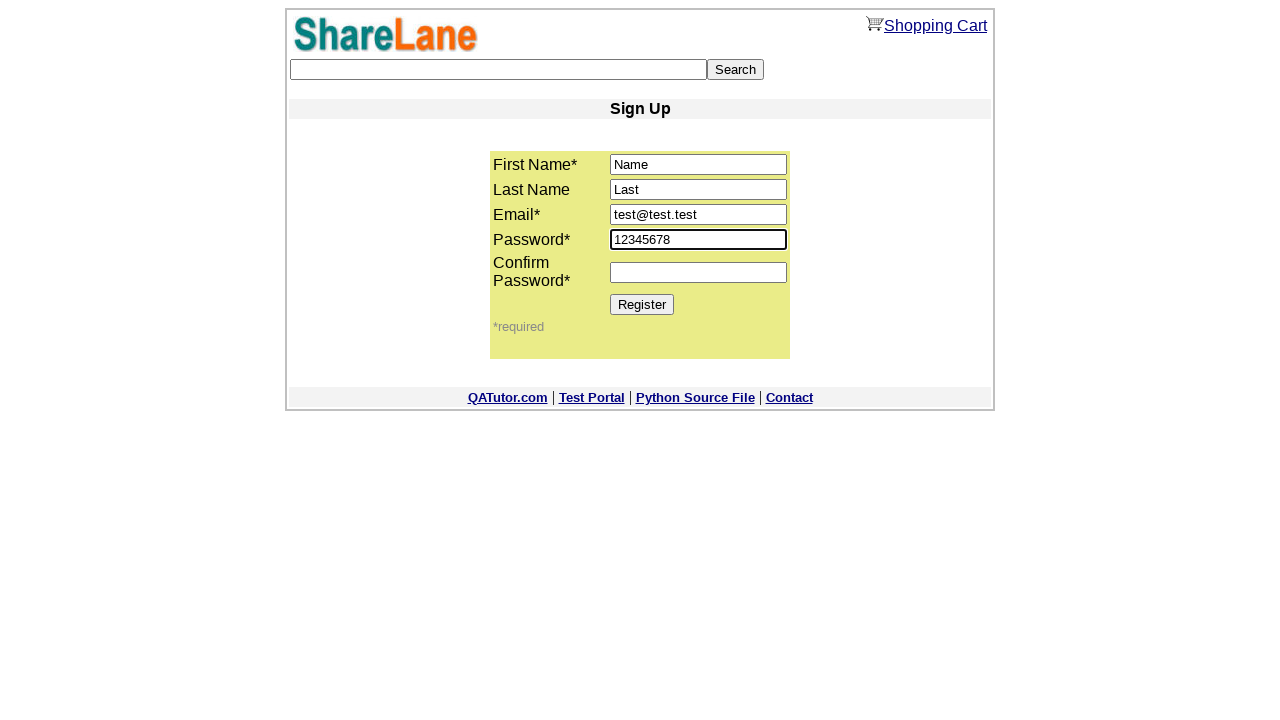

Filled password confirmation field with '12345678' on input[name='password2']
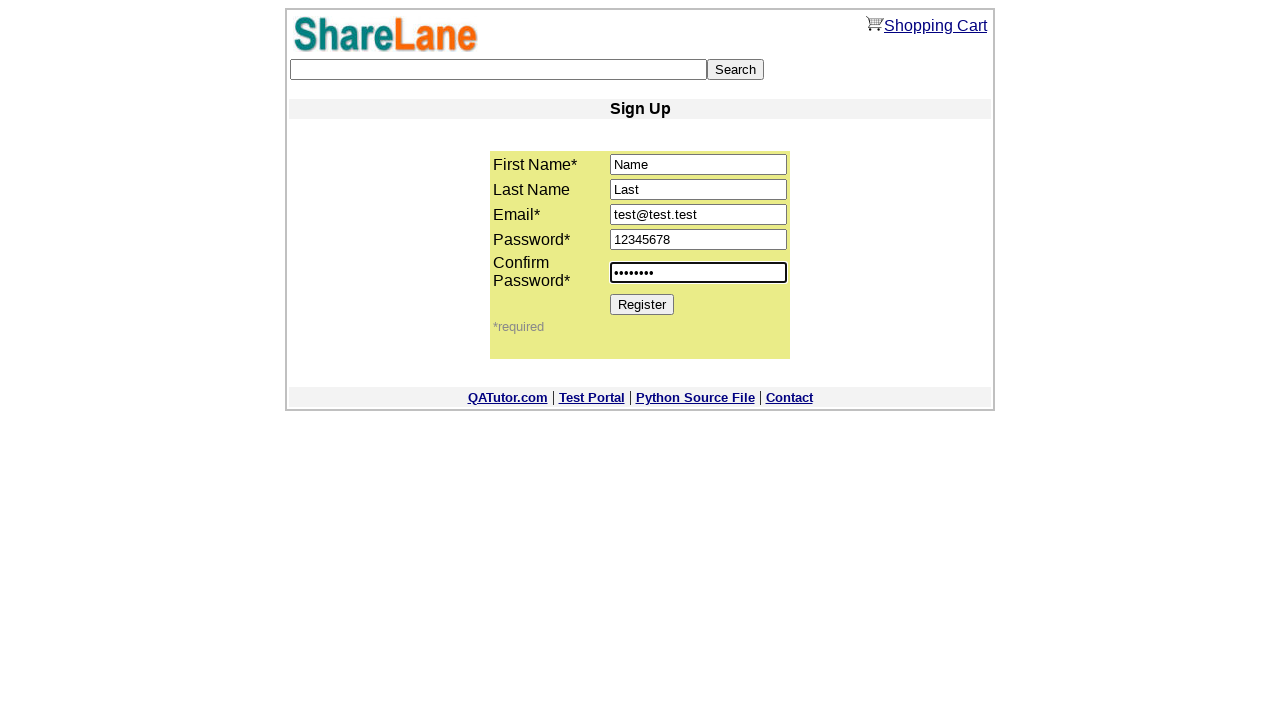

Clicked Register button to submit the form at (642, 304) on input[value='Register']
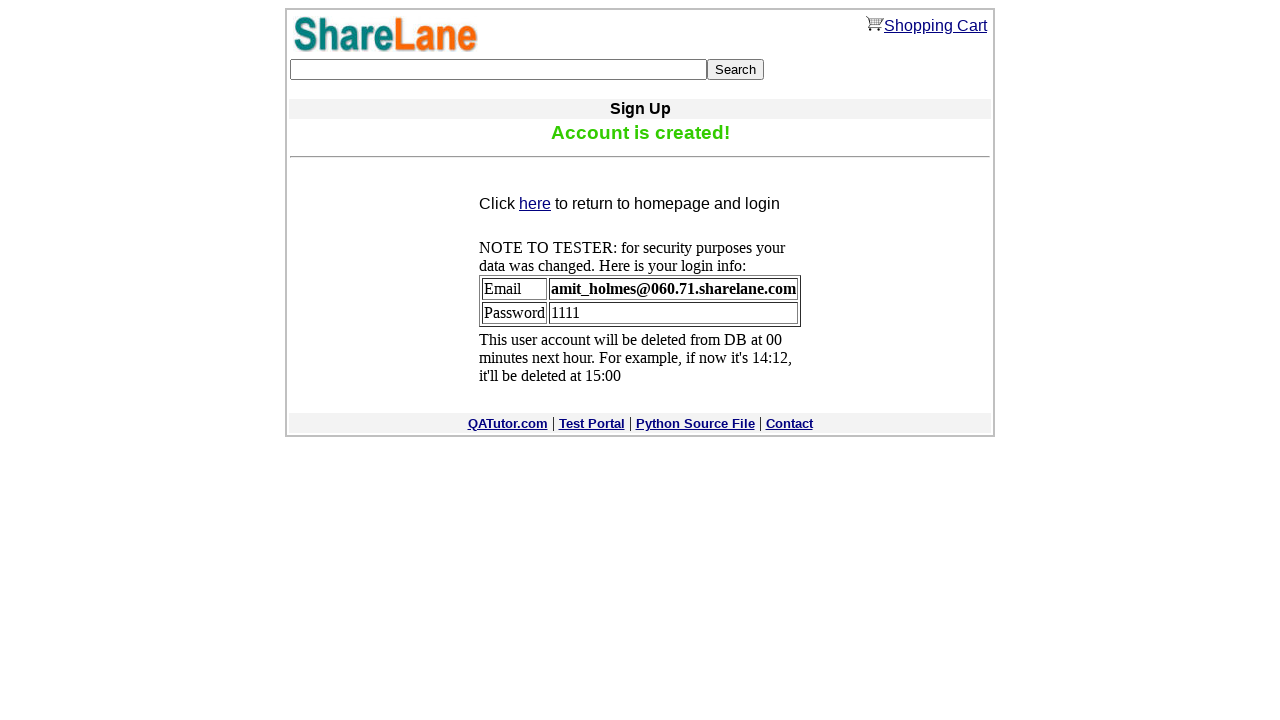

Registration confirmation message appeared
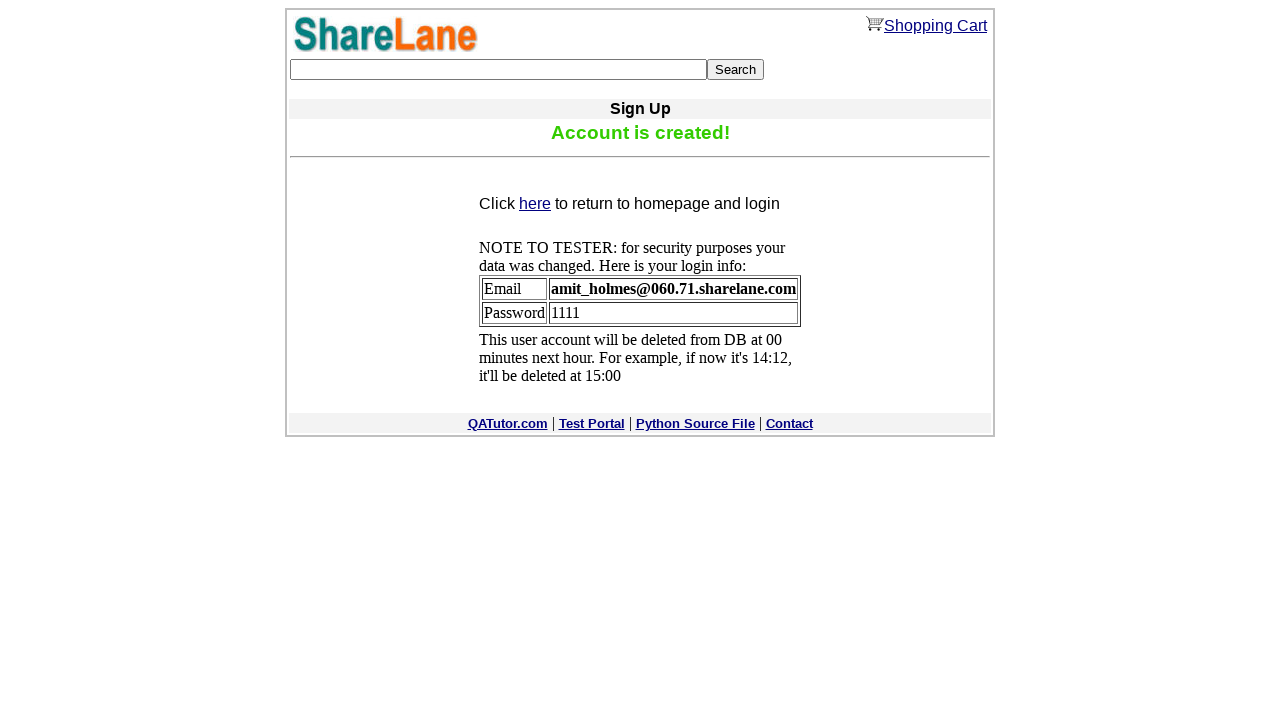

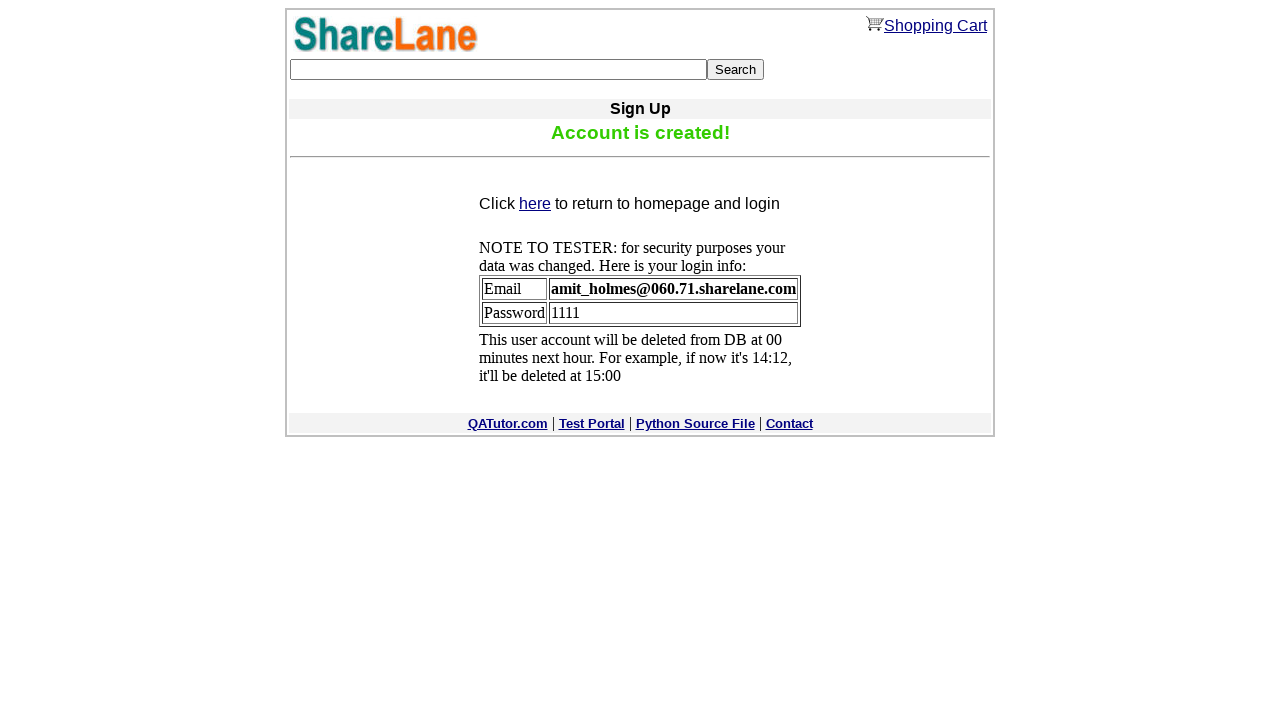